Tests different mouse button interactions on a demo page including double-click, right-click (context click), and regular left-click on various buttons, then verifies the success messages appear.

Starting URL: https://demoqa.com/buttons

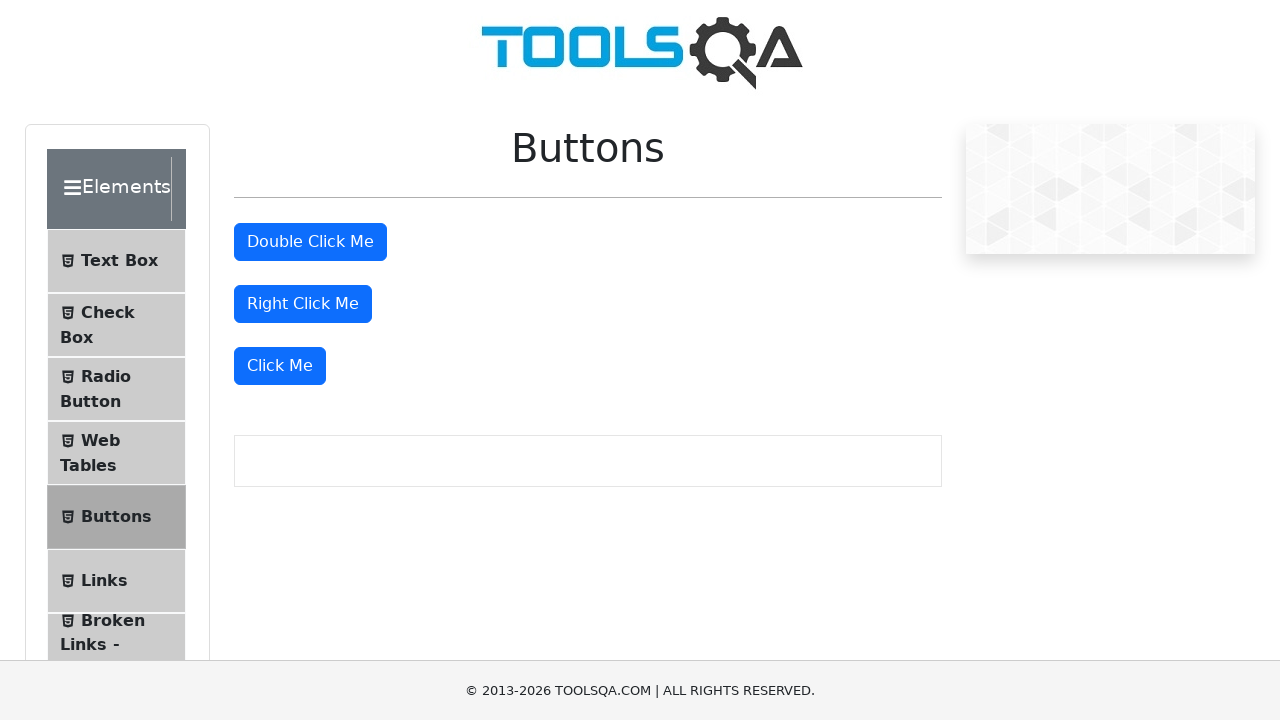

Double-clicked the double click button at (310, 242) on #doubleClickBtn
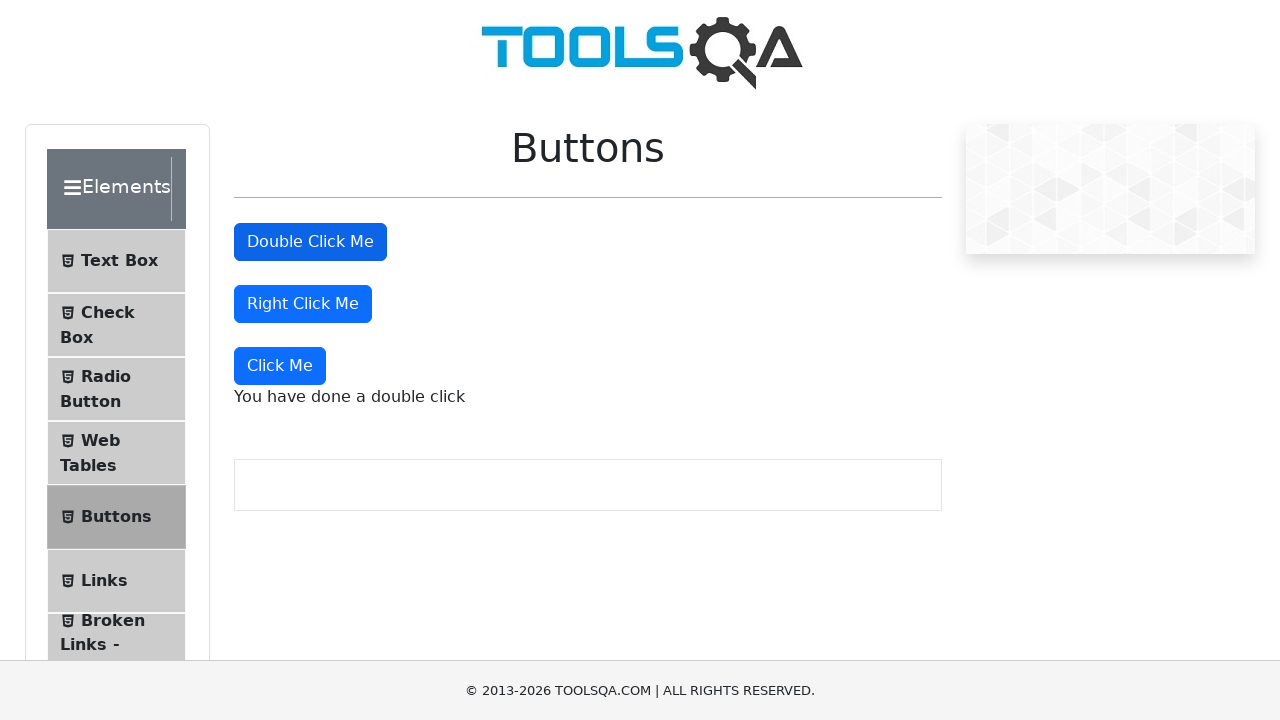

Double-click success message appeared
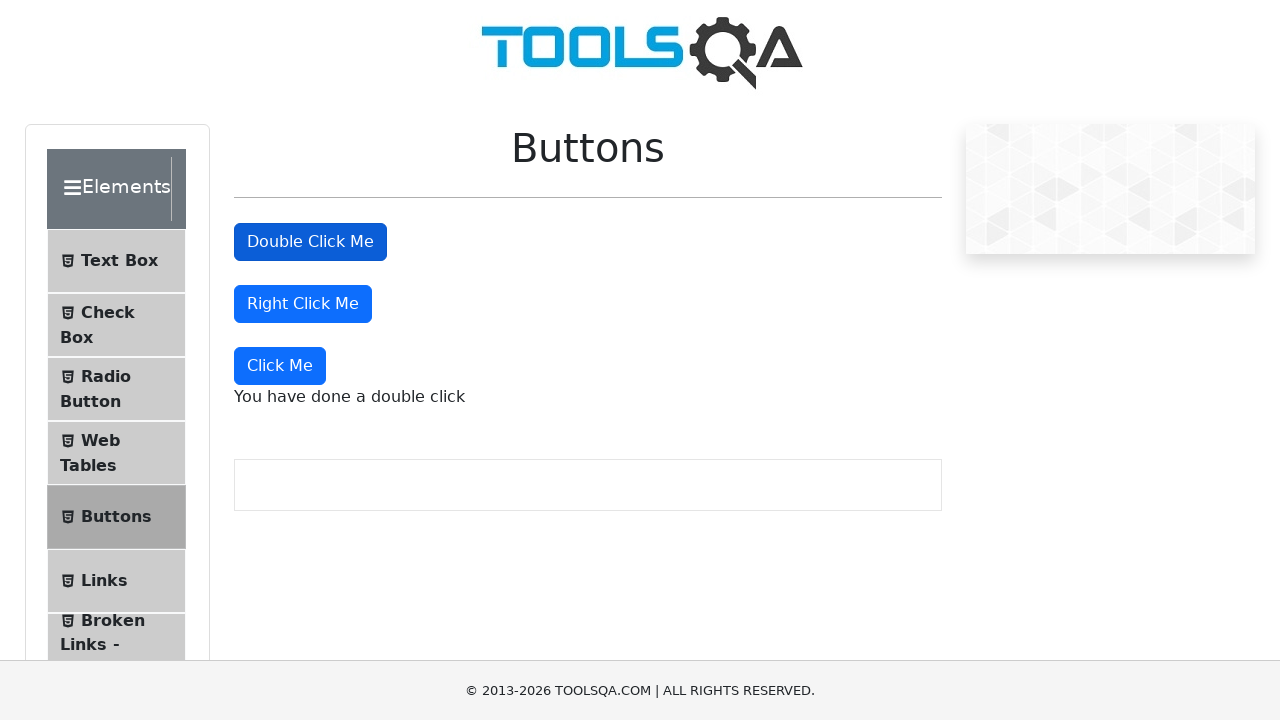

Right-clicked the right click button at (303, 304) on #rightClickBtn
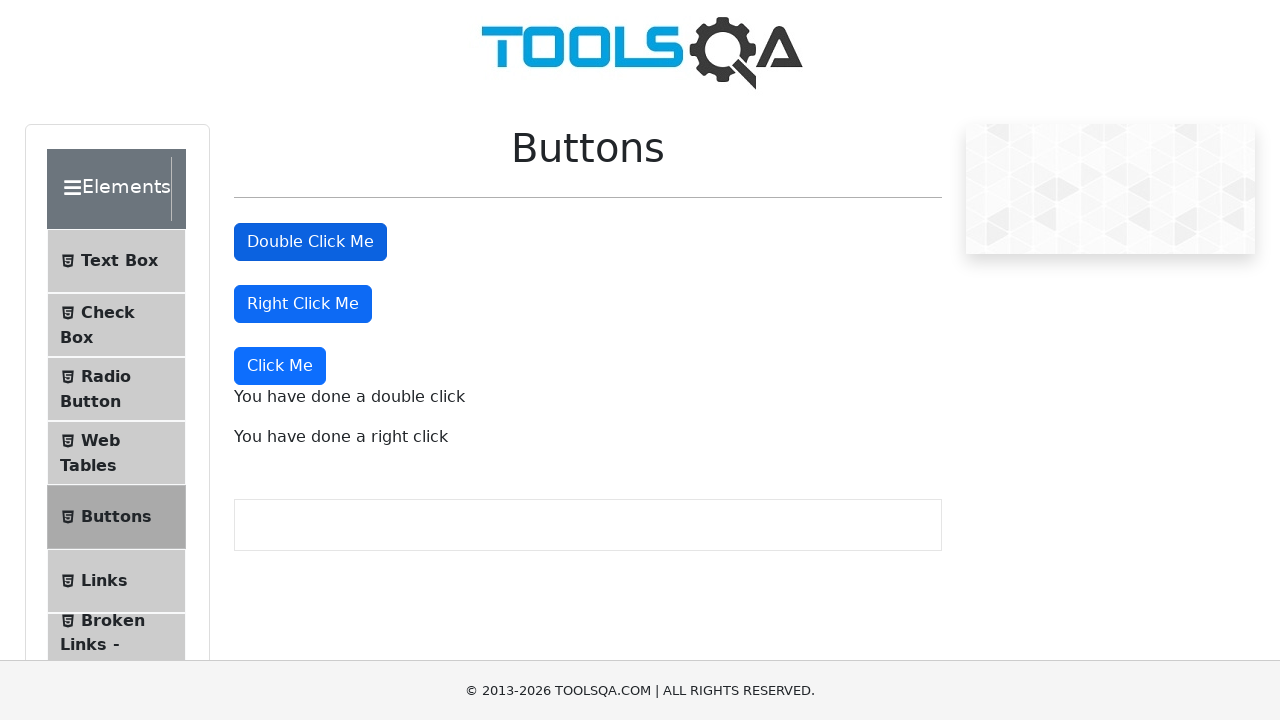

Right-click success message appeared
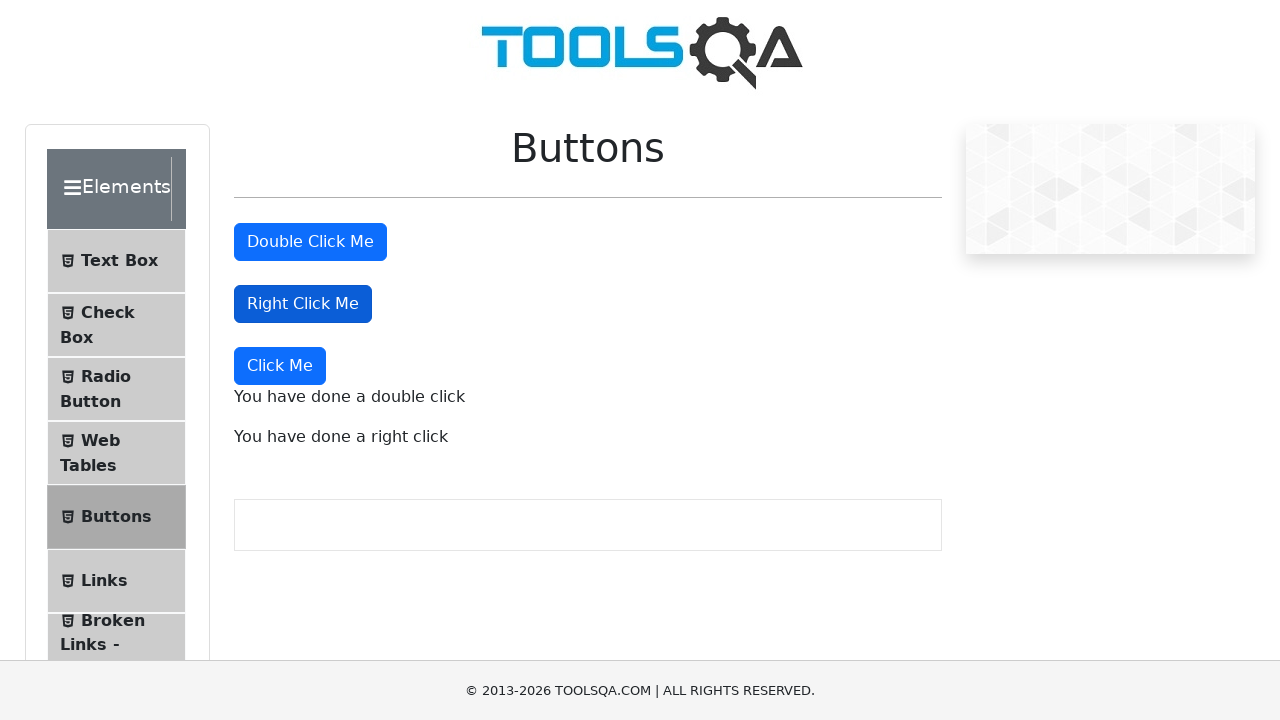

Clicked the 'Click Me' button with left-click at (280, 366) on xpath=//button[text()='Click Me']
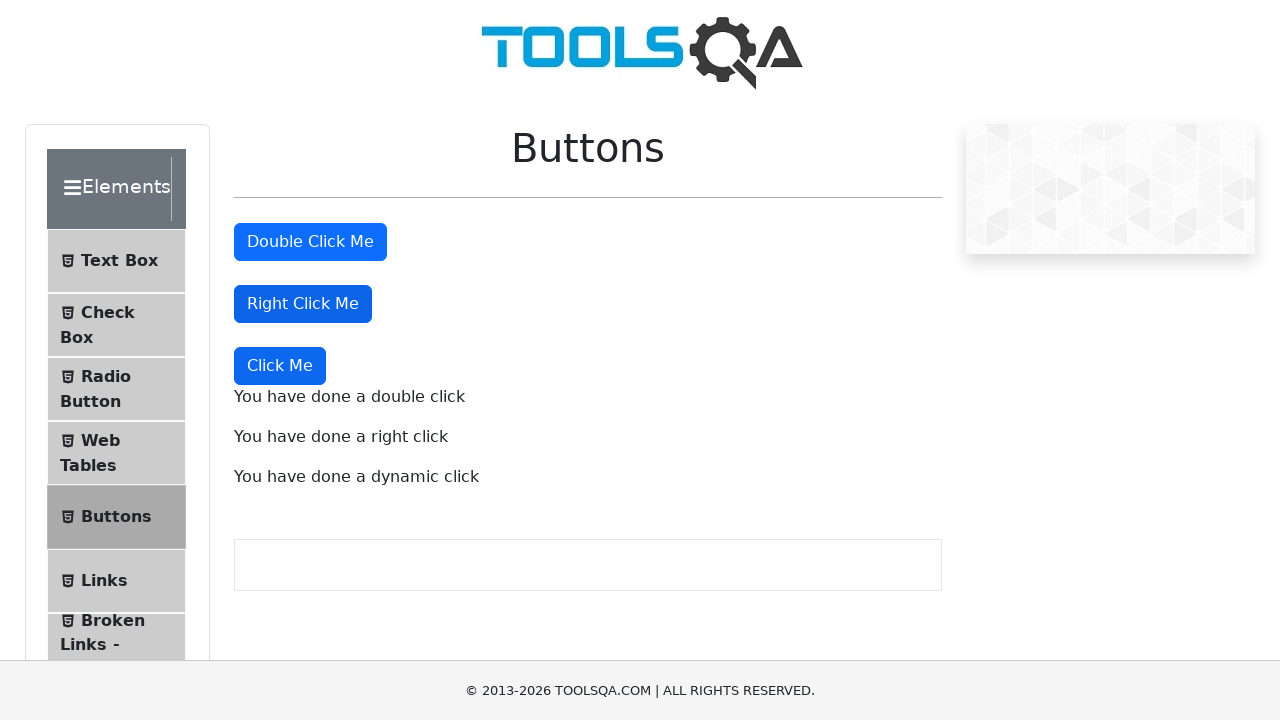

Left-click success message appeared
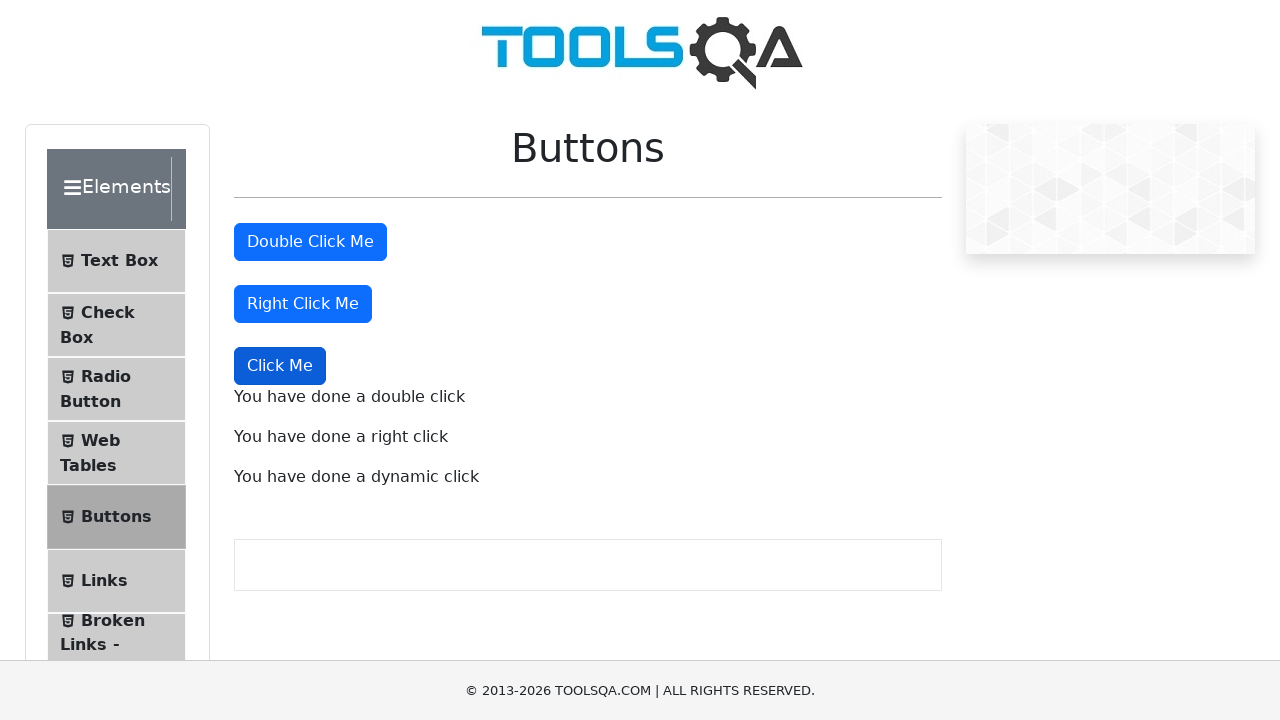

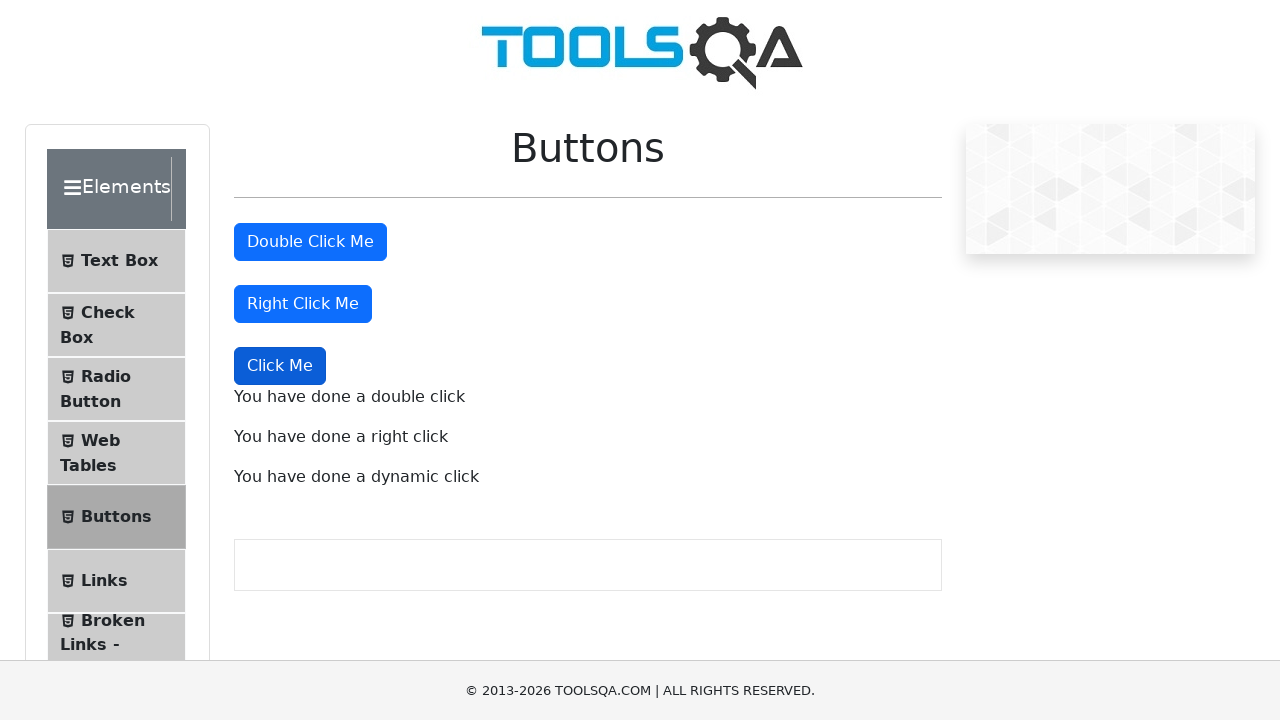